Tests the age form by entering a name and age, submitting the form, and verifying the success message

Starting URL: https://acctabootcamp.github.io/site/examples/age

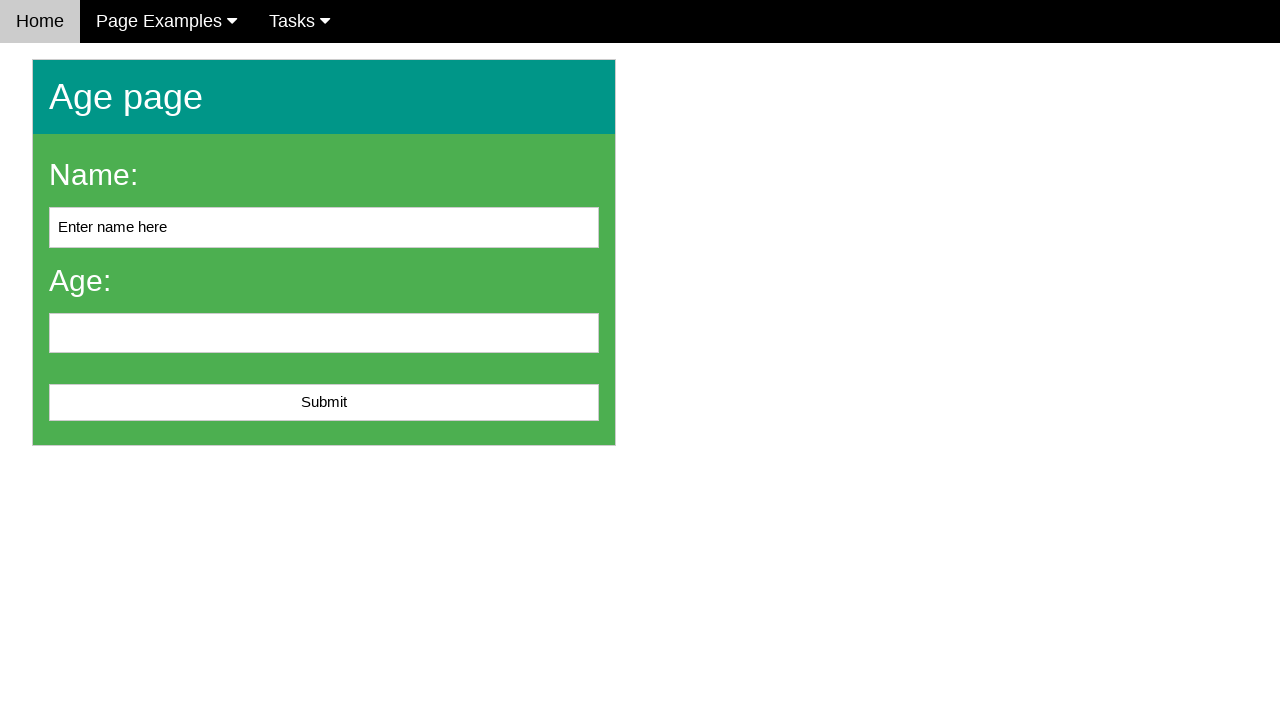

Cleared the name input field on #name
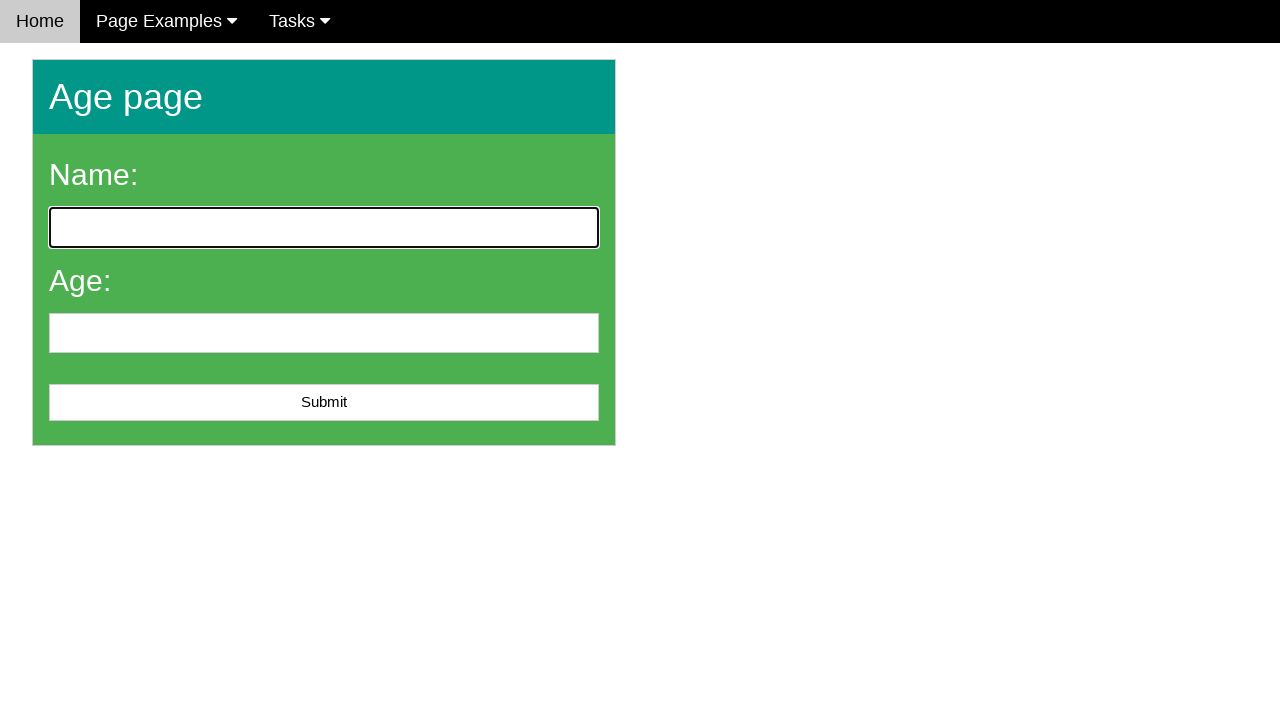

Filled name field with 'John Smith' on #name
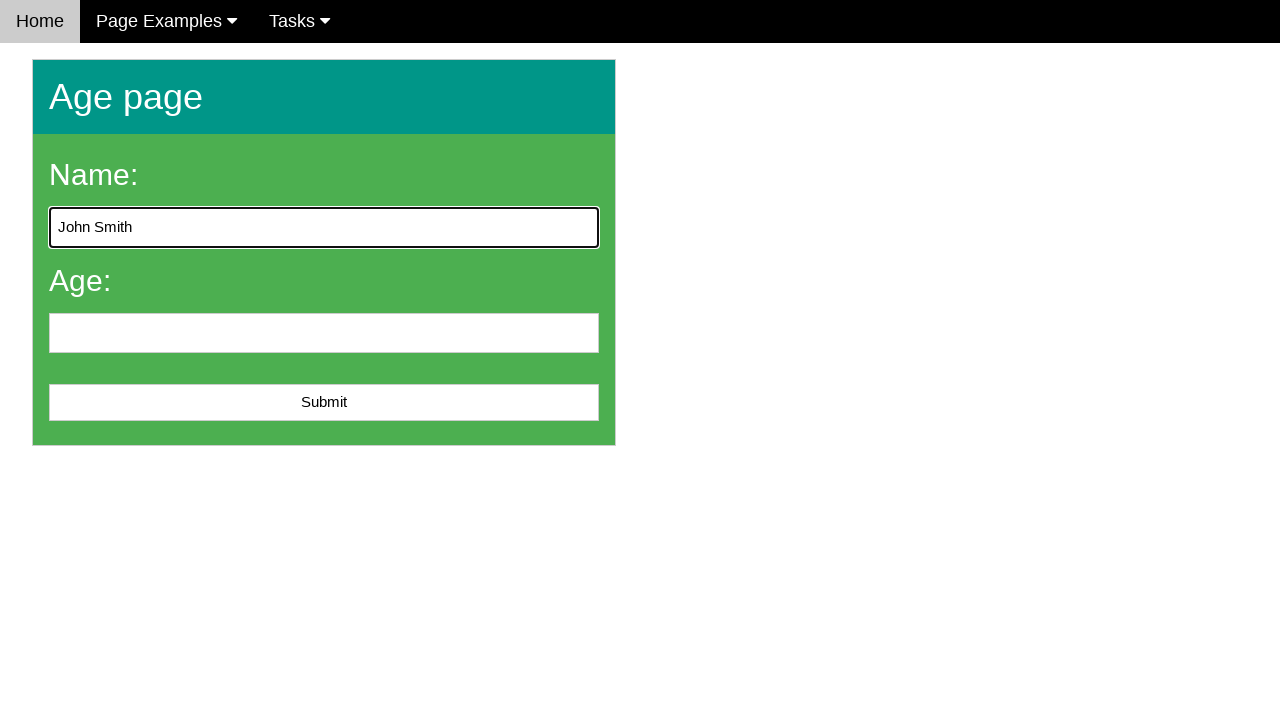

Filled age field with '25' on #age
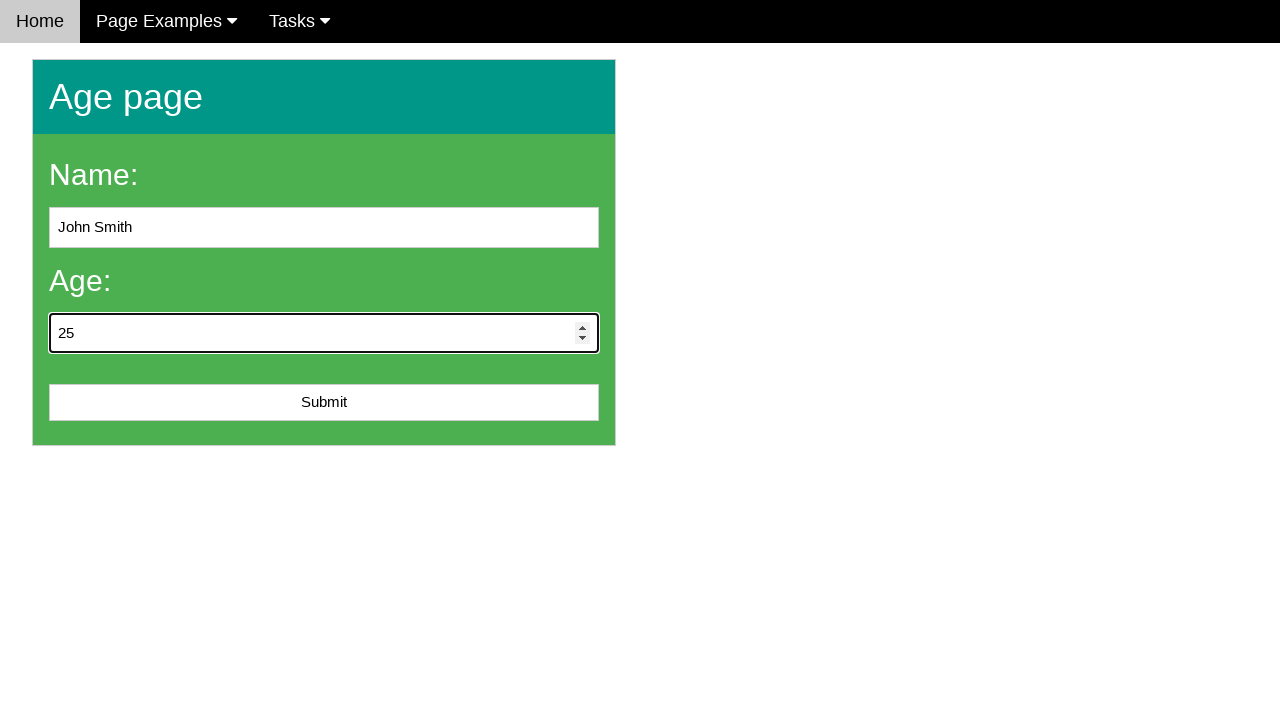

Clicked the submit button to submit the form at (324, 403) on #submit
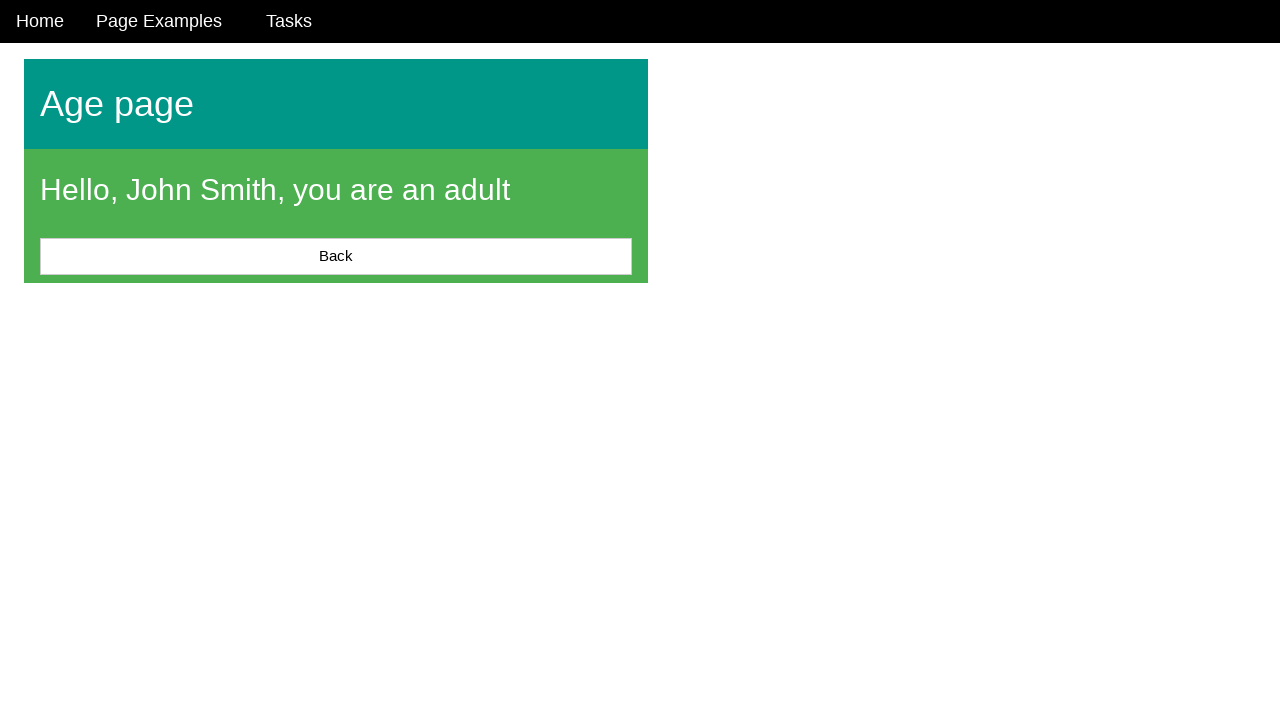

Verified success message is visible on the page
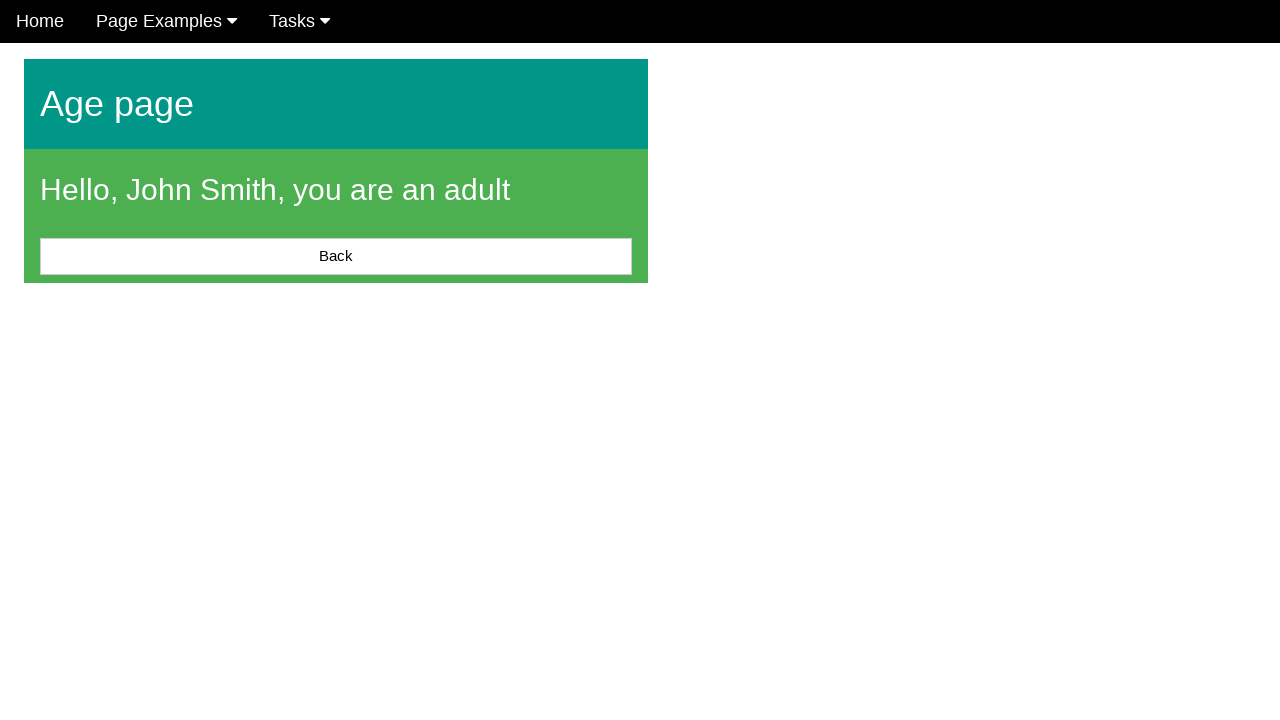

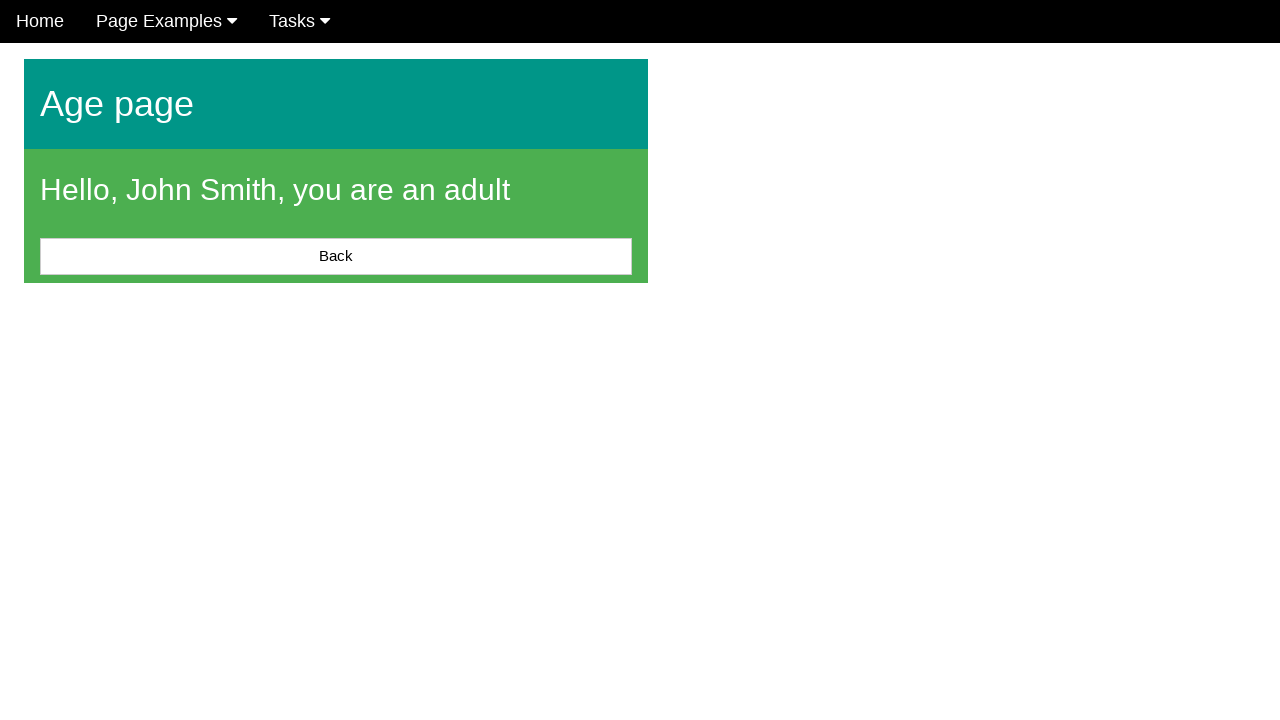